Tests radio button functionality on a travel booking form by clicking a trip type radio button and verifying that a related div element's style attribute changes to indicate it's enabled

Starting URL: https://rahulshettyacademy.com/dropdownsPractise/

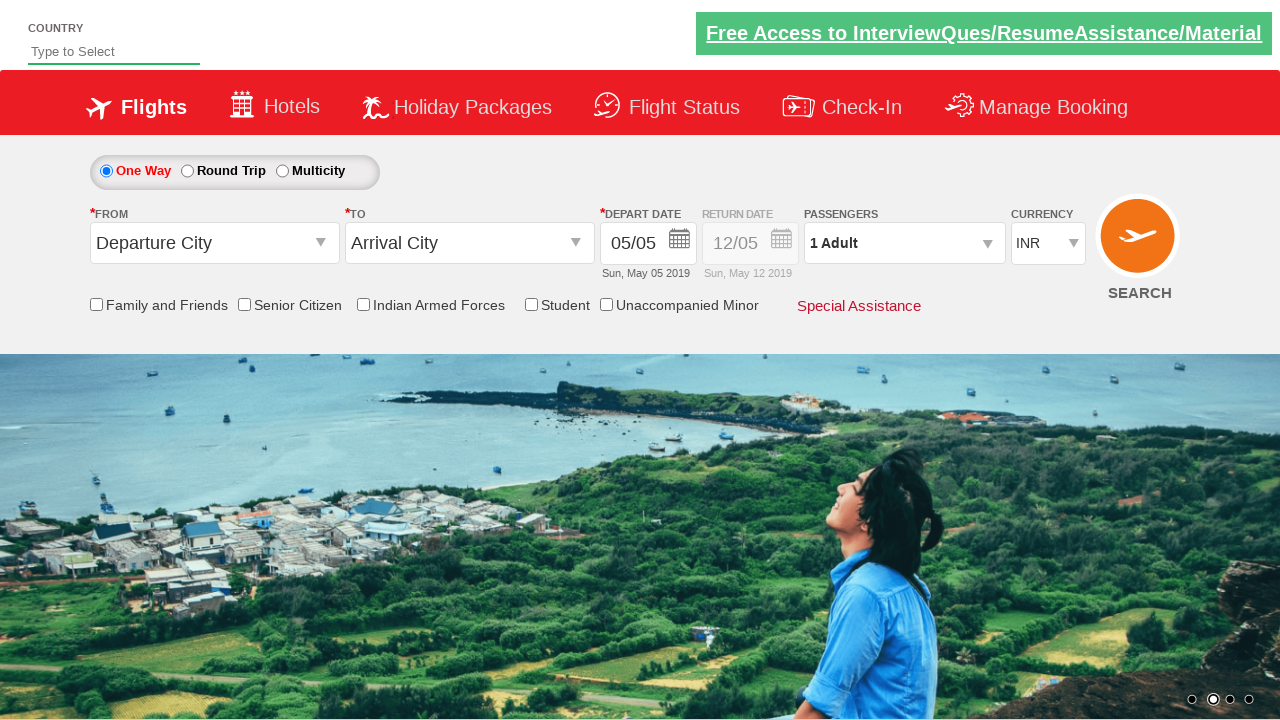

Retrieved initial style attribute of Div1 element
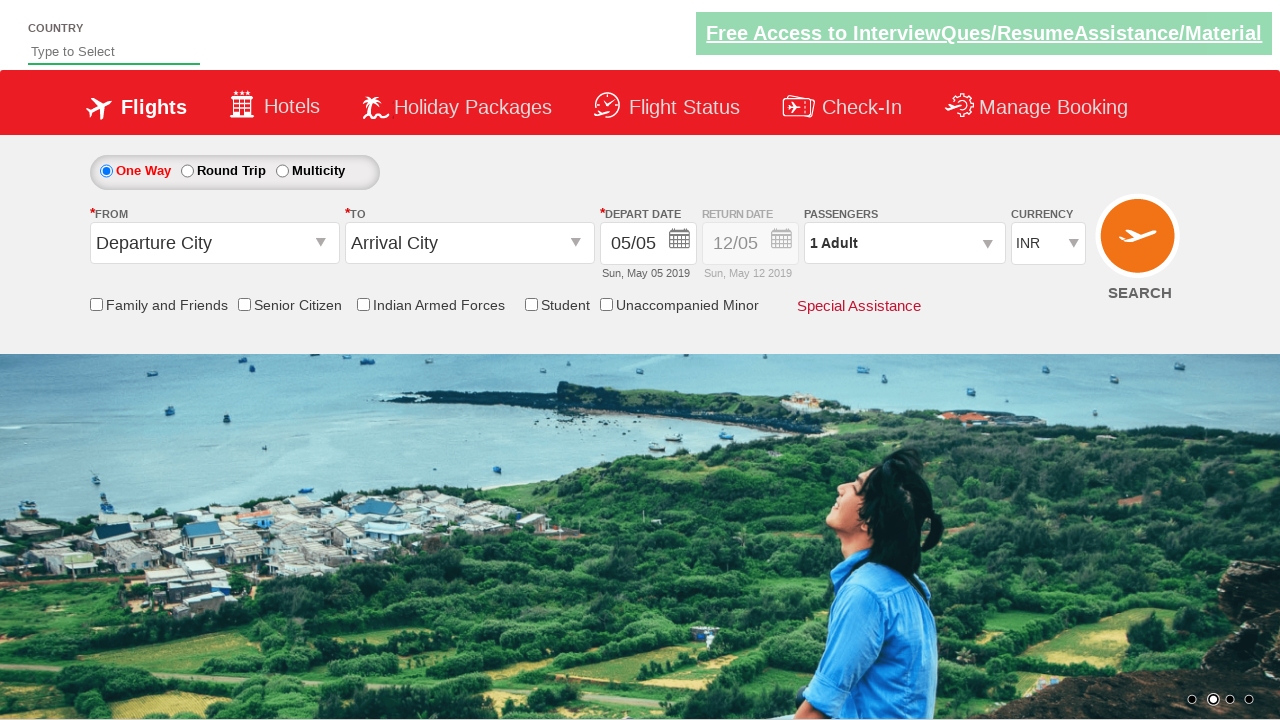

Clicked round trip radio button at (187, 171) on #ctl00_mainContent_rbtnl_Trip_1
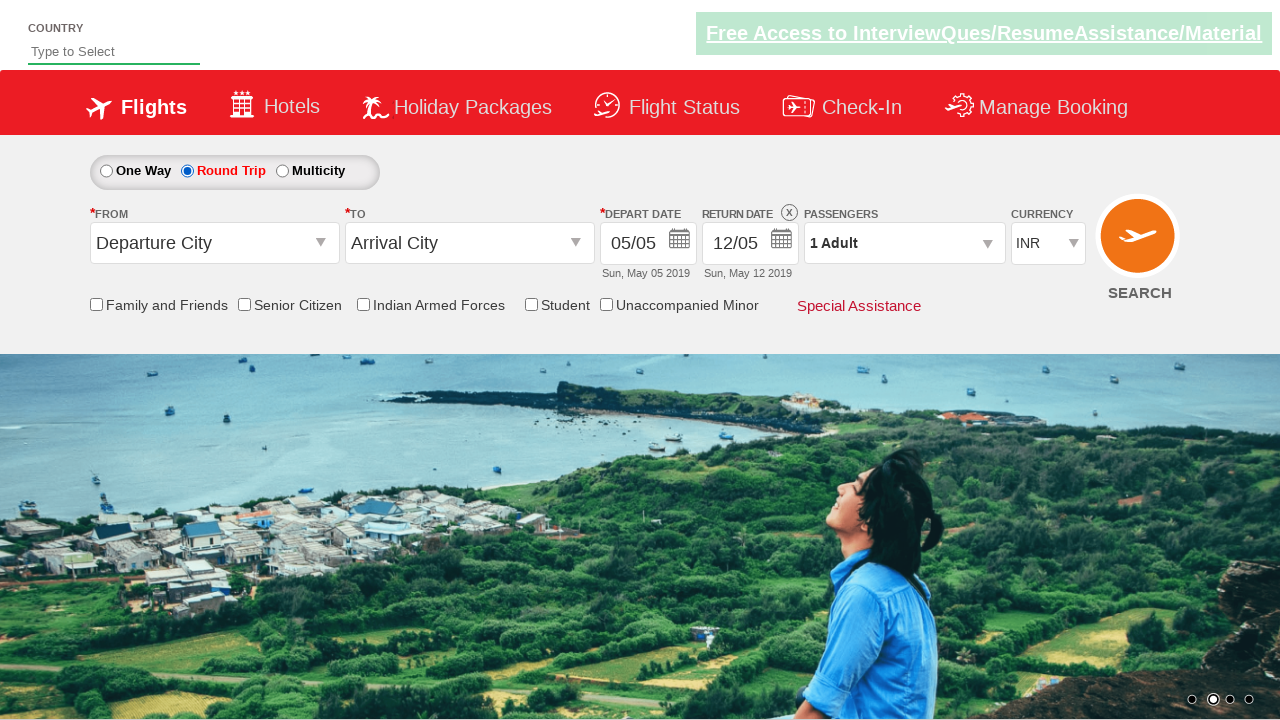

Retrieved updated style attribute of Div1 element after radio button click
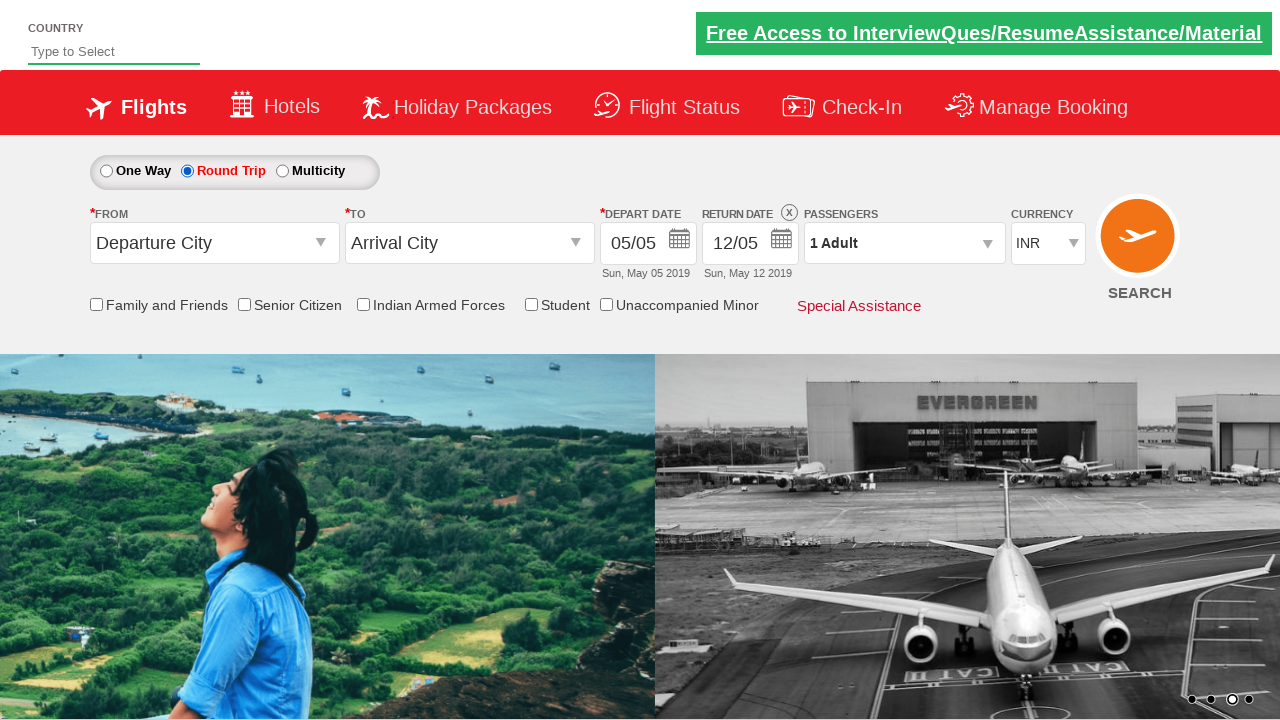

Verified that Div1 is enabled (style contains '1')
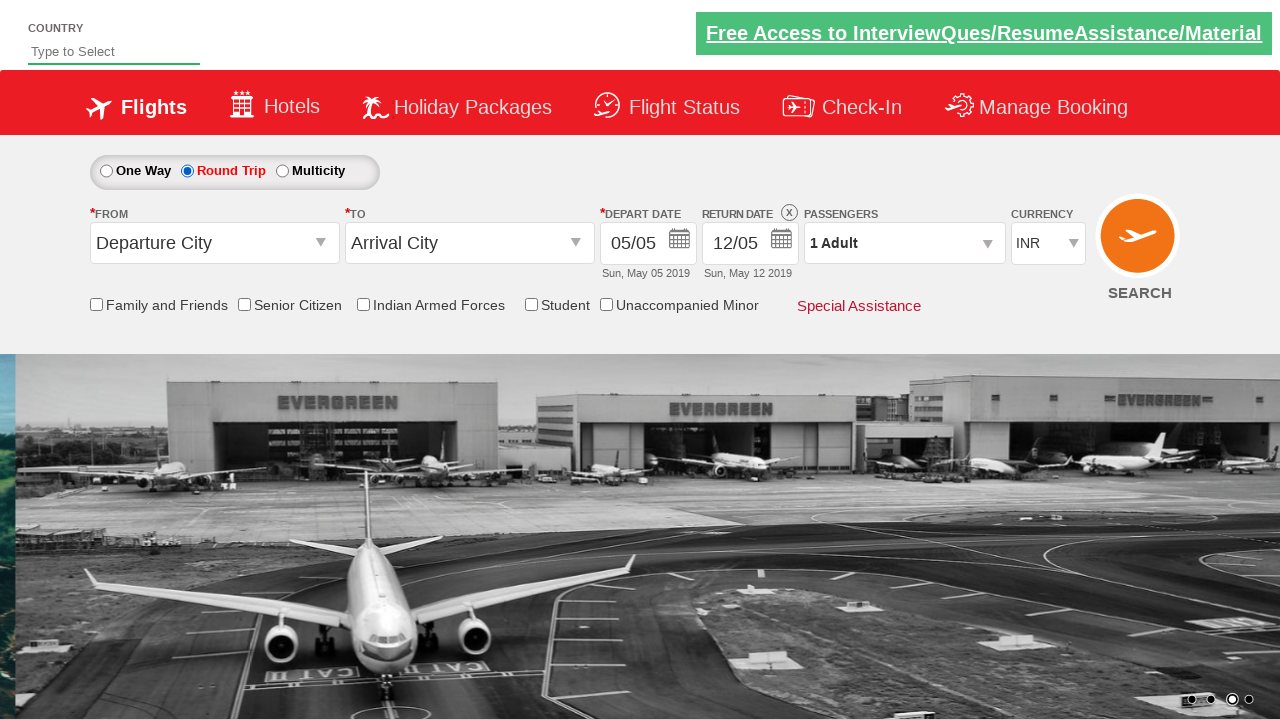

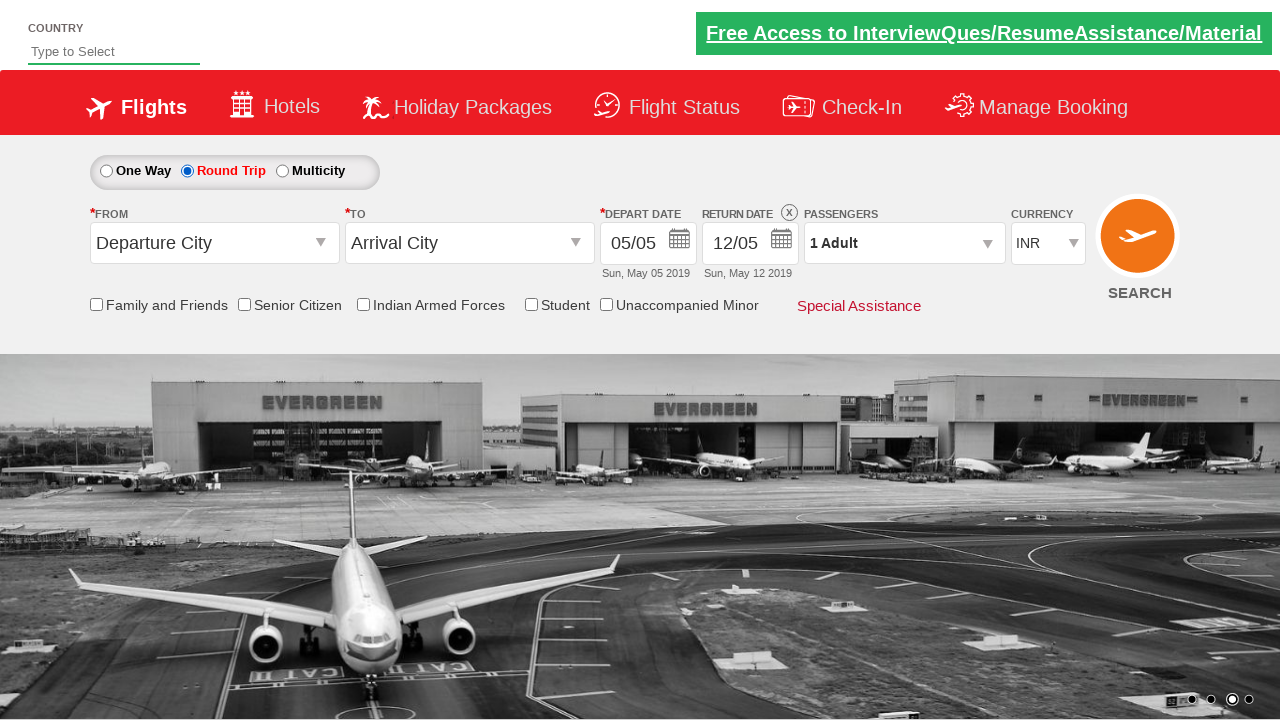